Solves a math problem by reading two numbers from the page, calculating their sum, and selecting the result from a dropdown menu

Starting URL: http://suninjuly.github.io/selects1.html

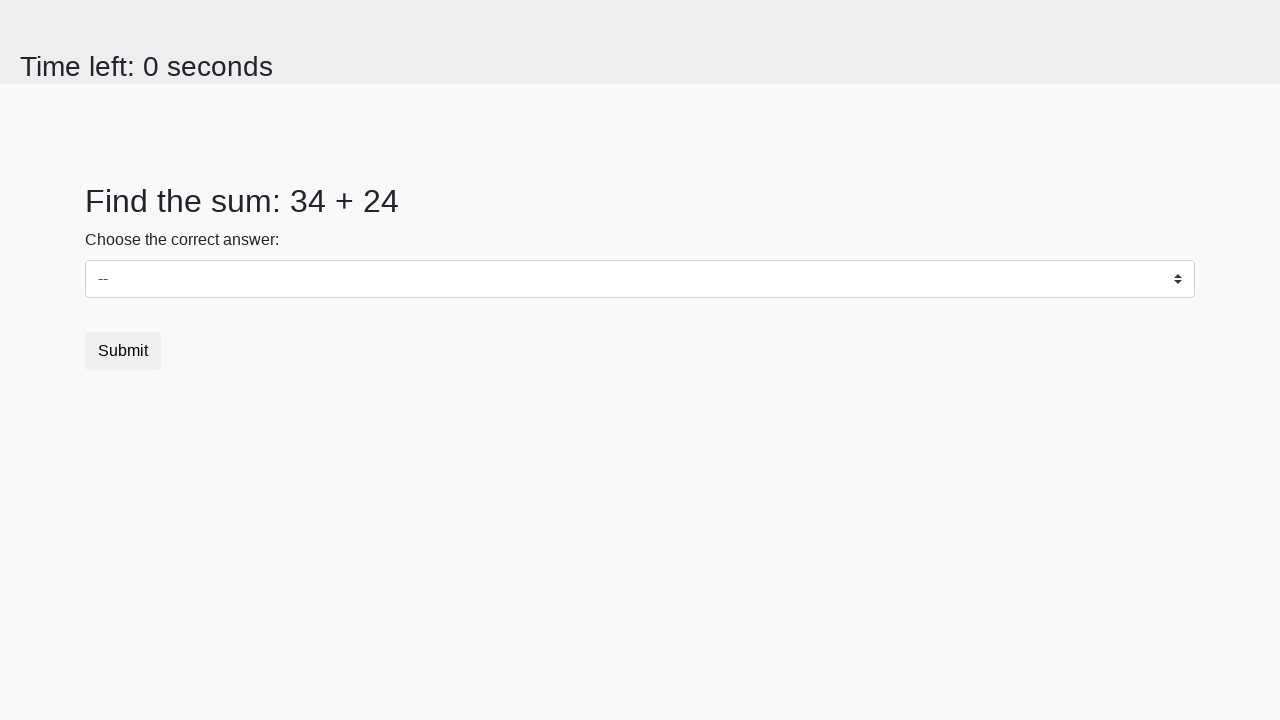

Located first number element (#num1)
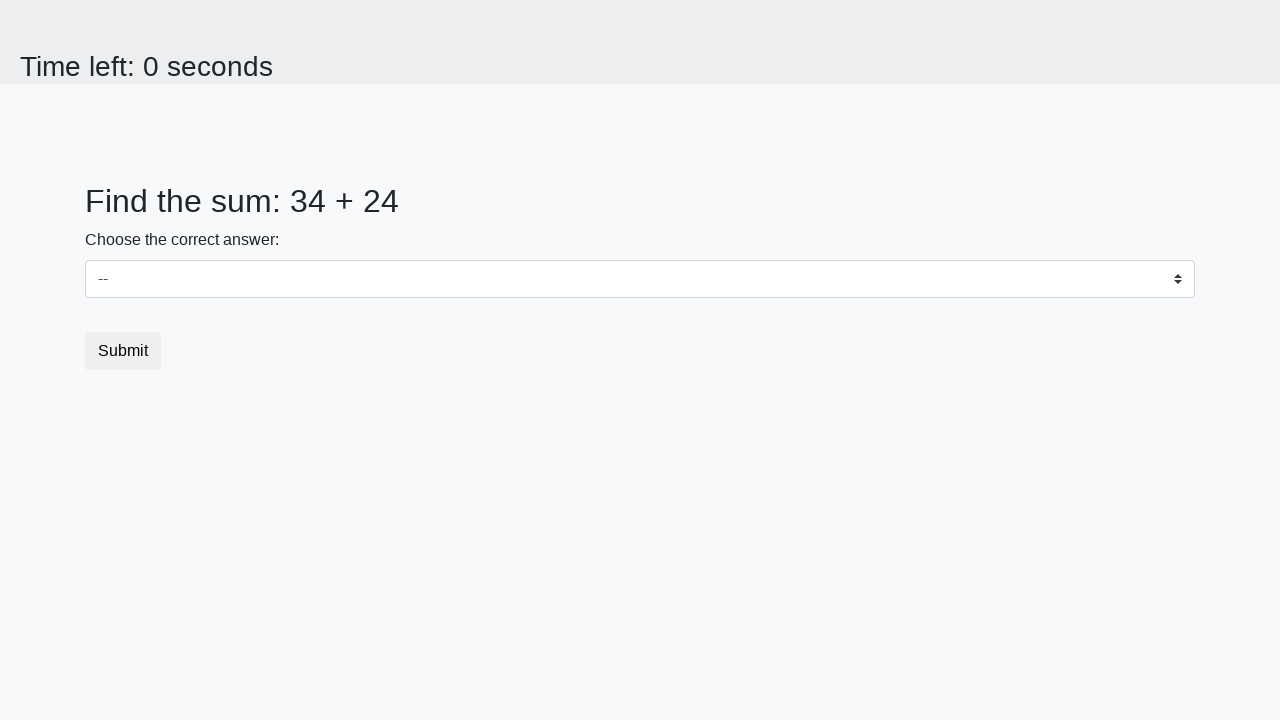

Read first number from page: 34
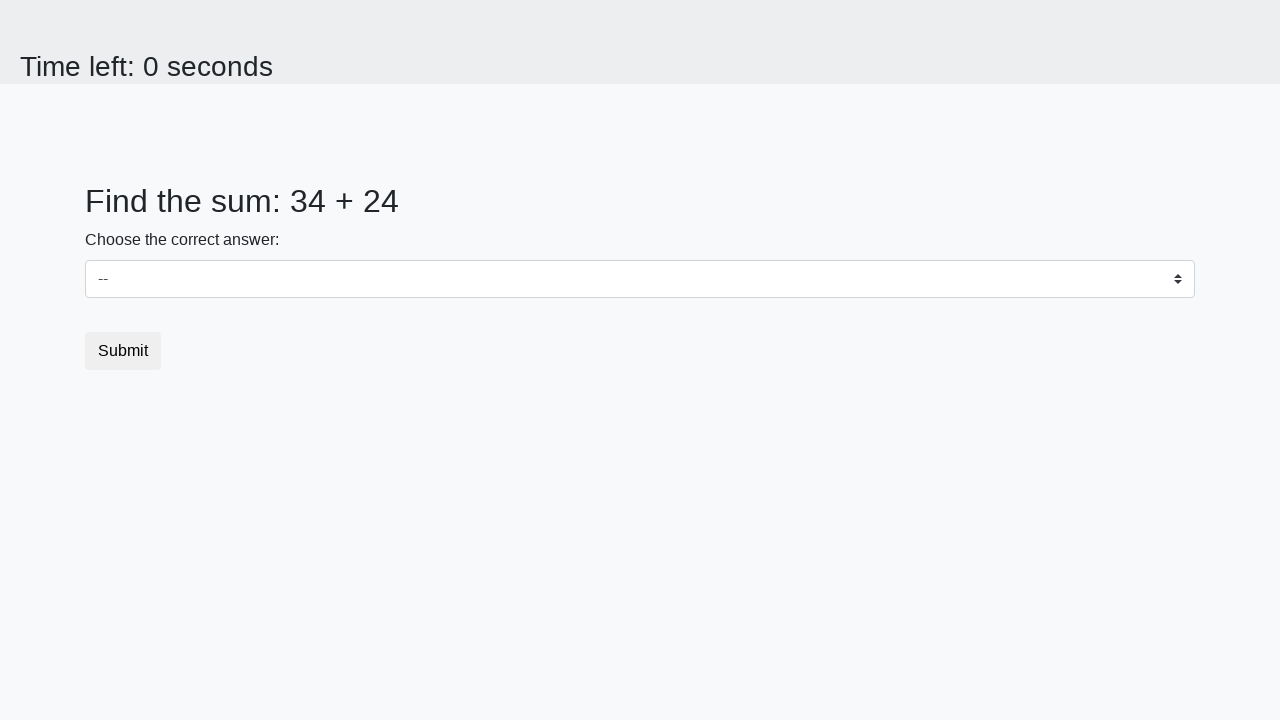

Located second number element (#num2)
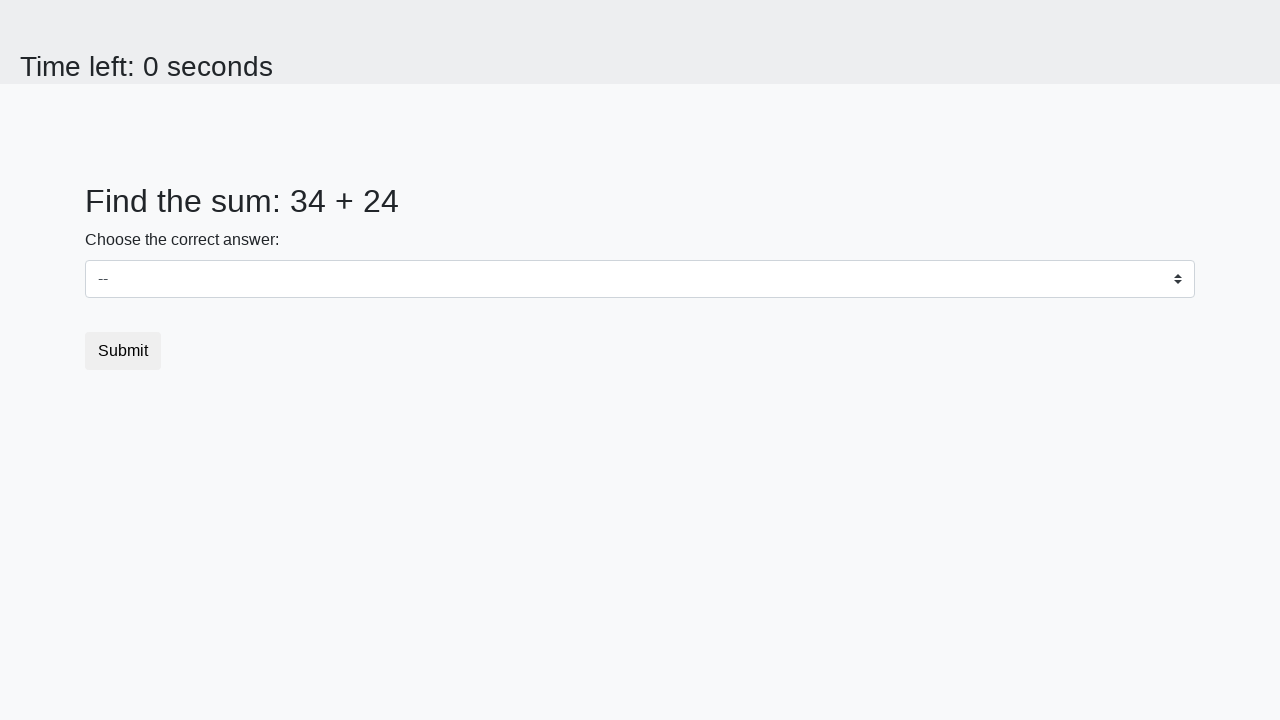

Read second number from page: 24
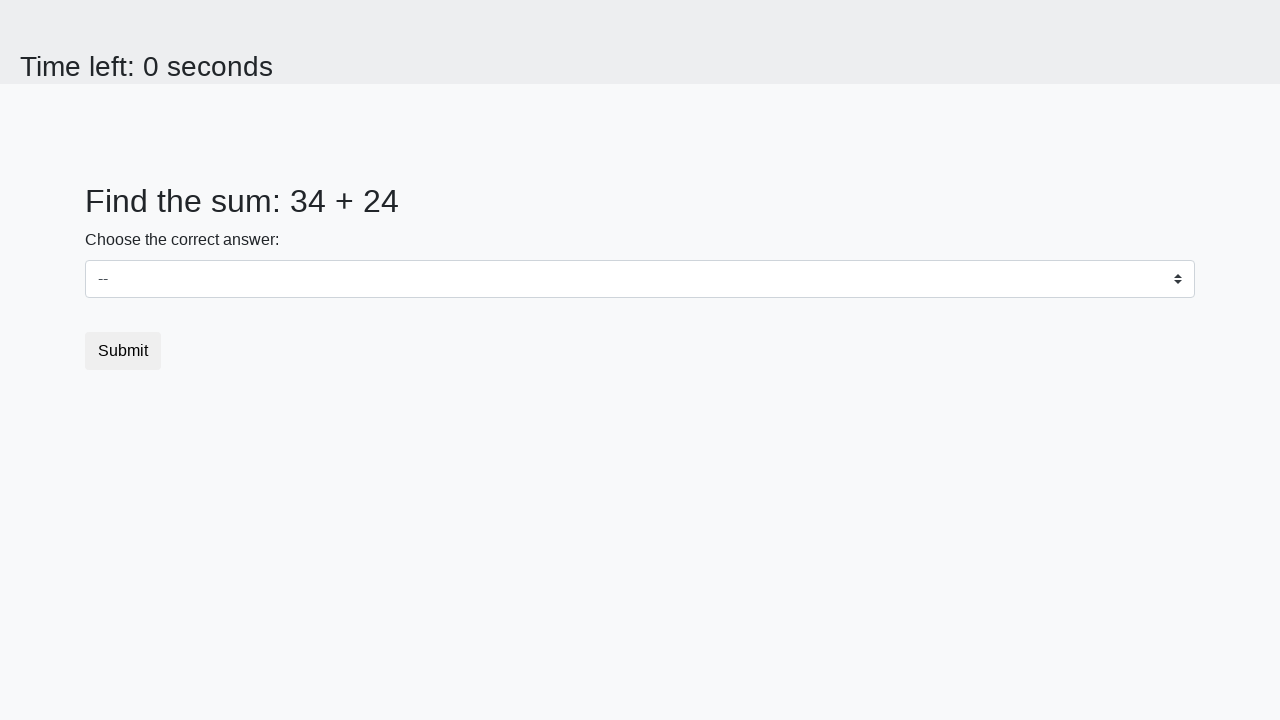

Selected sum 58 from dropdown menu on #dropdown
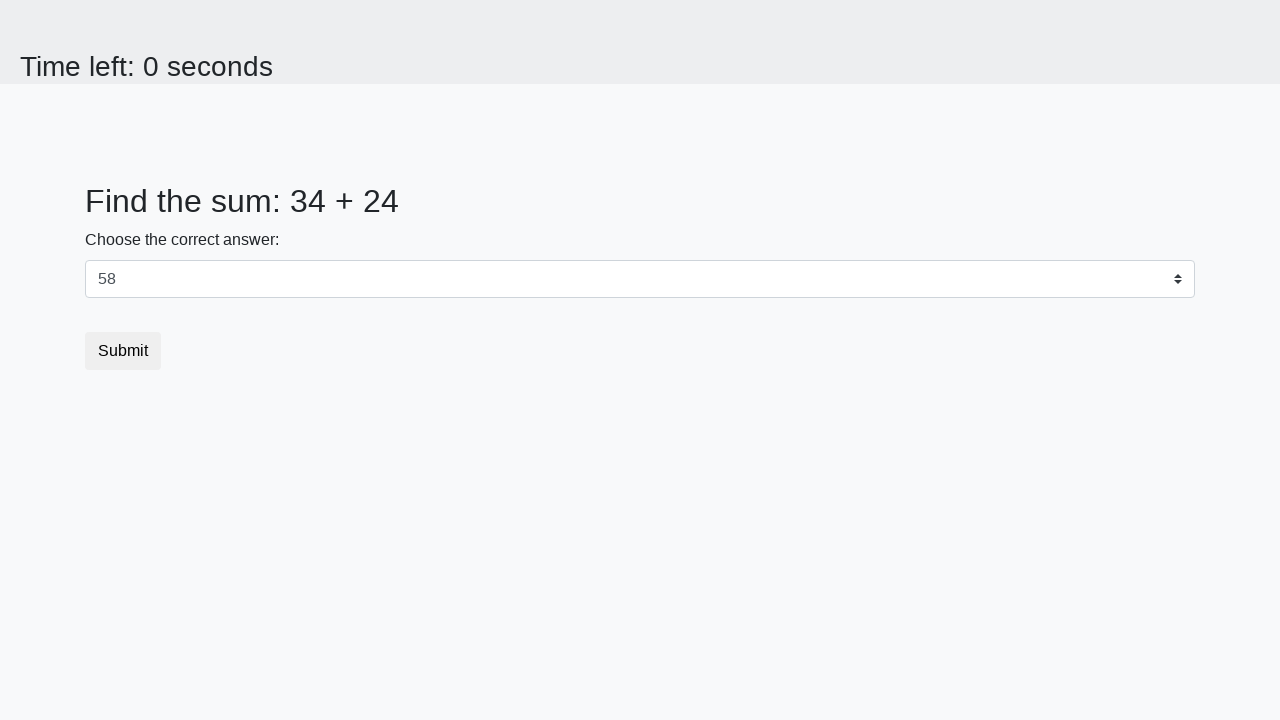

Clicked submit button at (123, 351) on button.btn
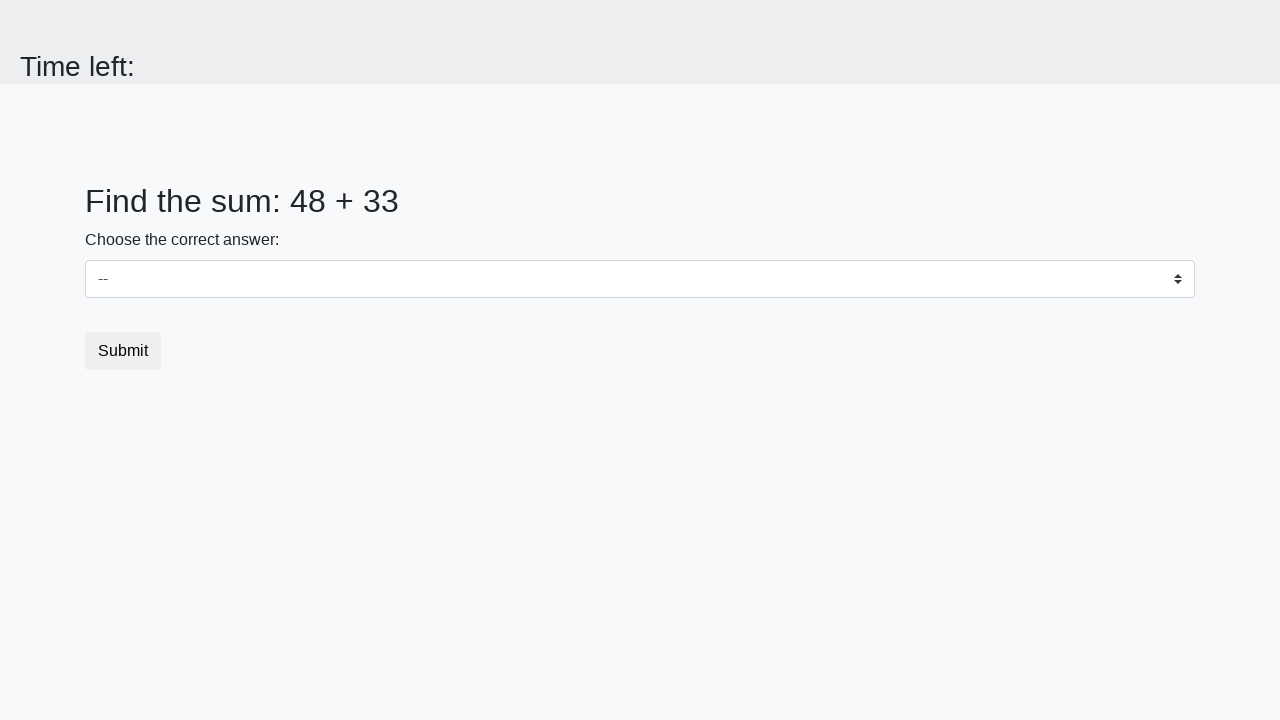

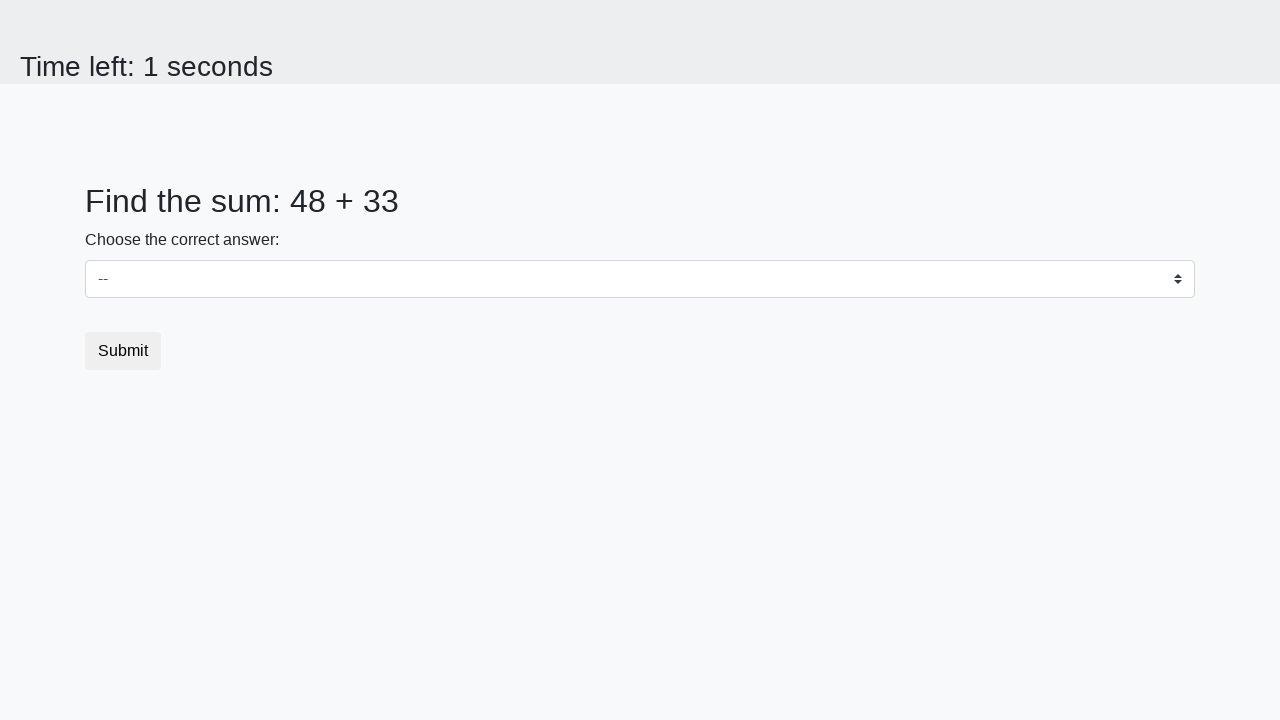